Tests sorting the Email column in ascending order by clicking the column header and verifying the text values are sorted alphabetically

Starting URL: http://the-internet.herokuapp.com/tables

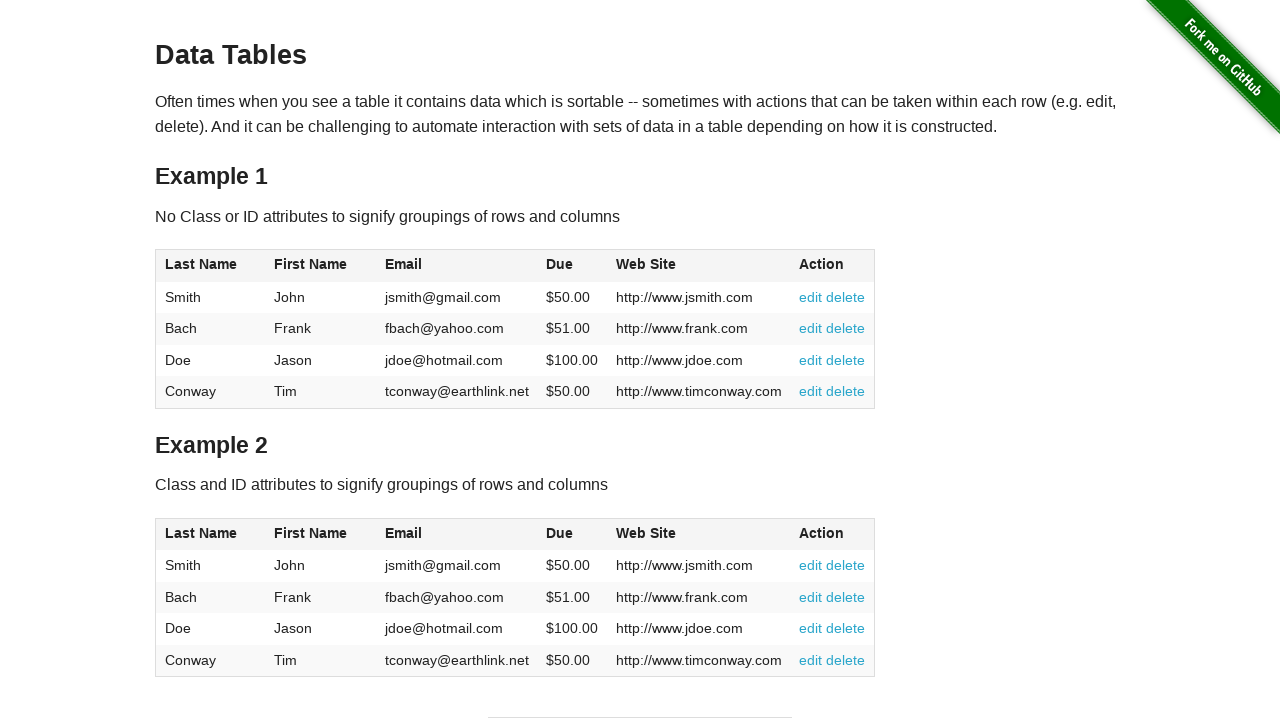

Clicked Email column header to sort ascending at (457, 266) on #table1 thead tr th:nth-of-type(3)
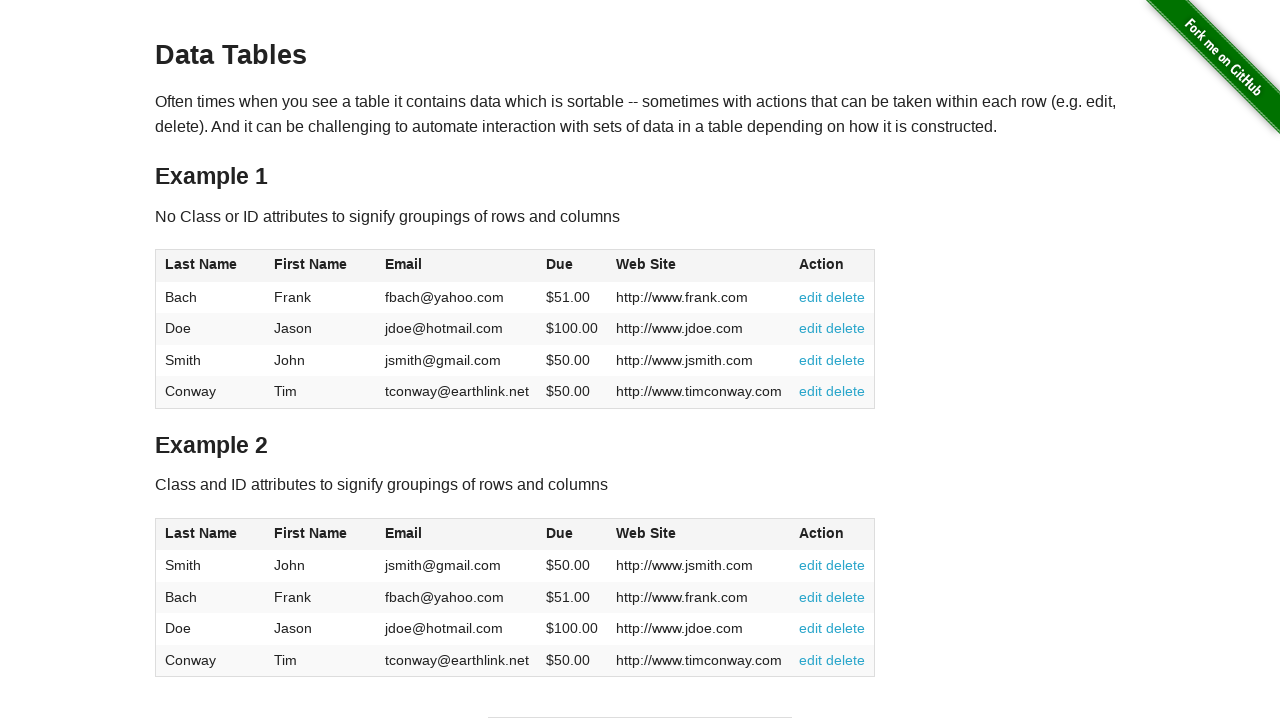

Waited for sorted Email column data to load
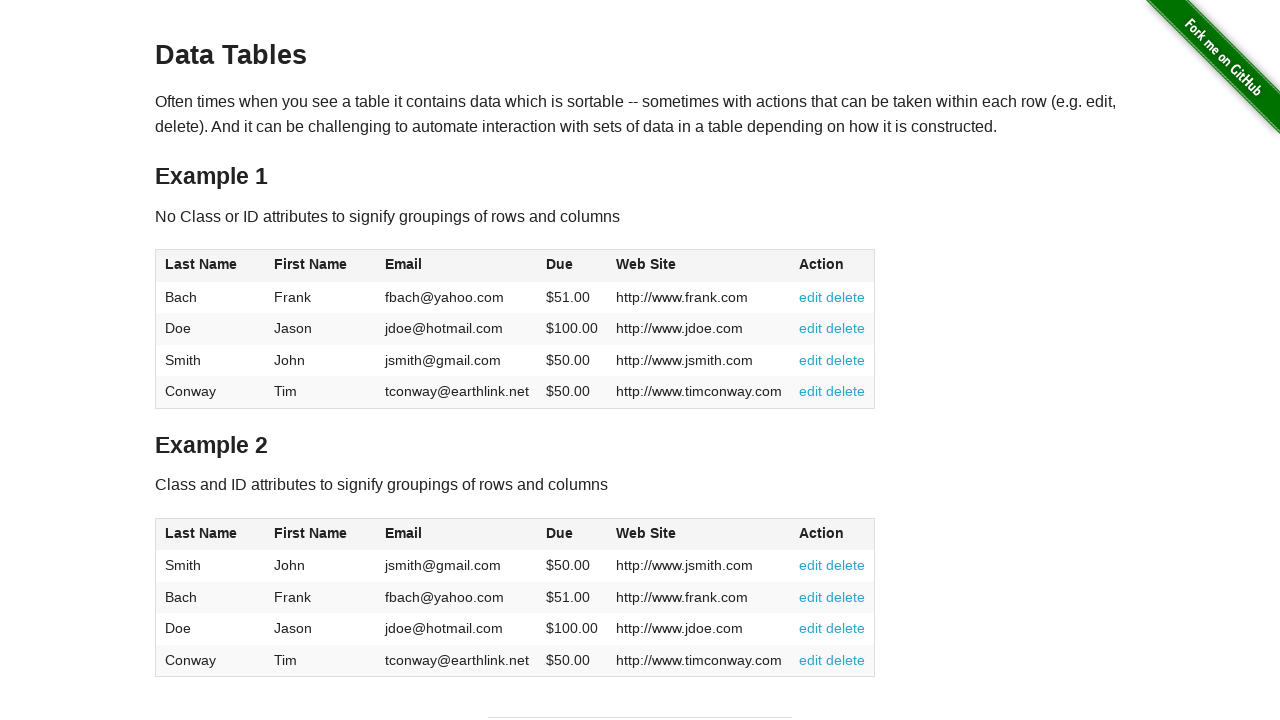

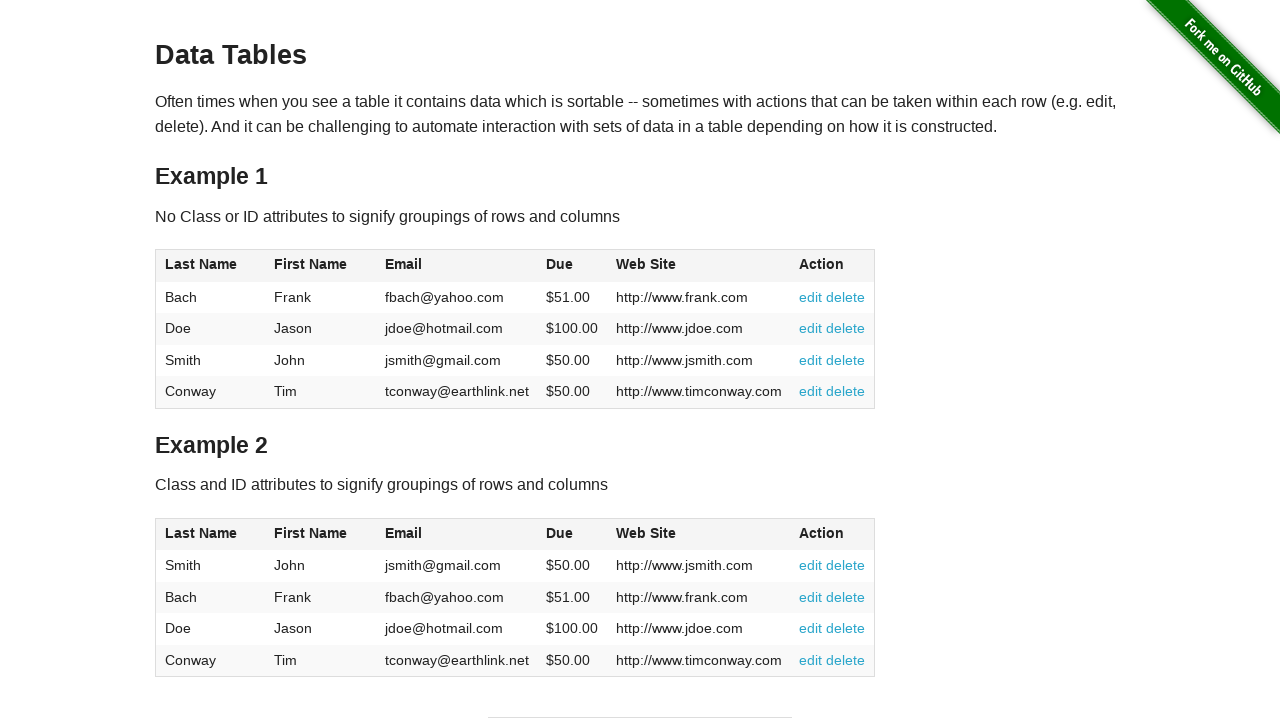